Tests product search and add-to-cart functionality by searching for products containing "cu", verifying results appear, clicking add to cart on the first product, and then adding any product named "capsicum" to the cart.

Starting URL: https://rahulshettyacademy.com/seleniumPractise/#/

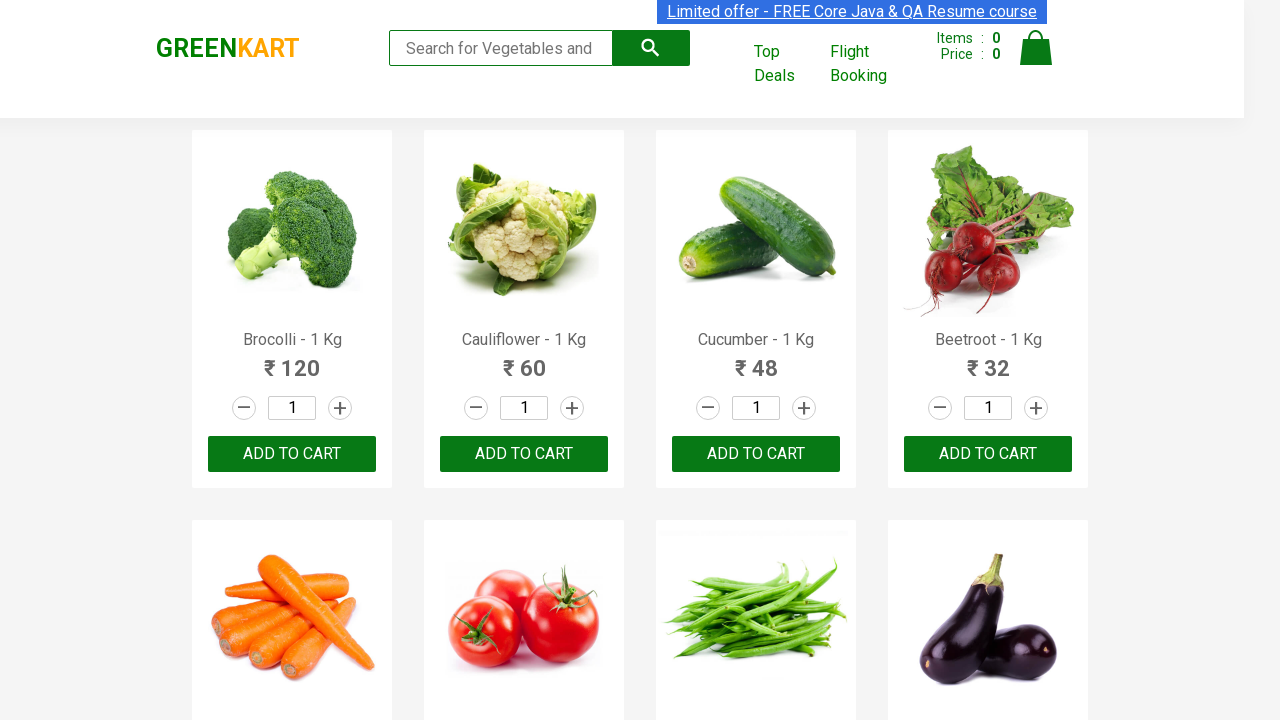

Filled search bar with 'cu' on .search-keyword
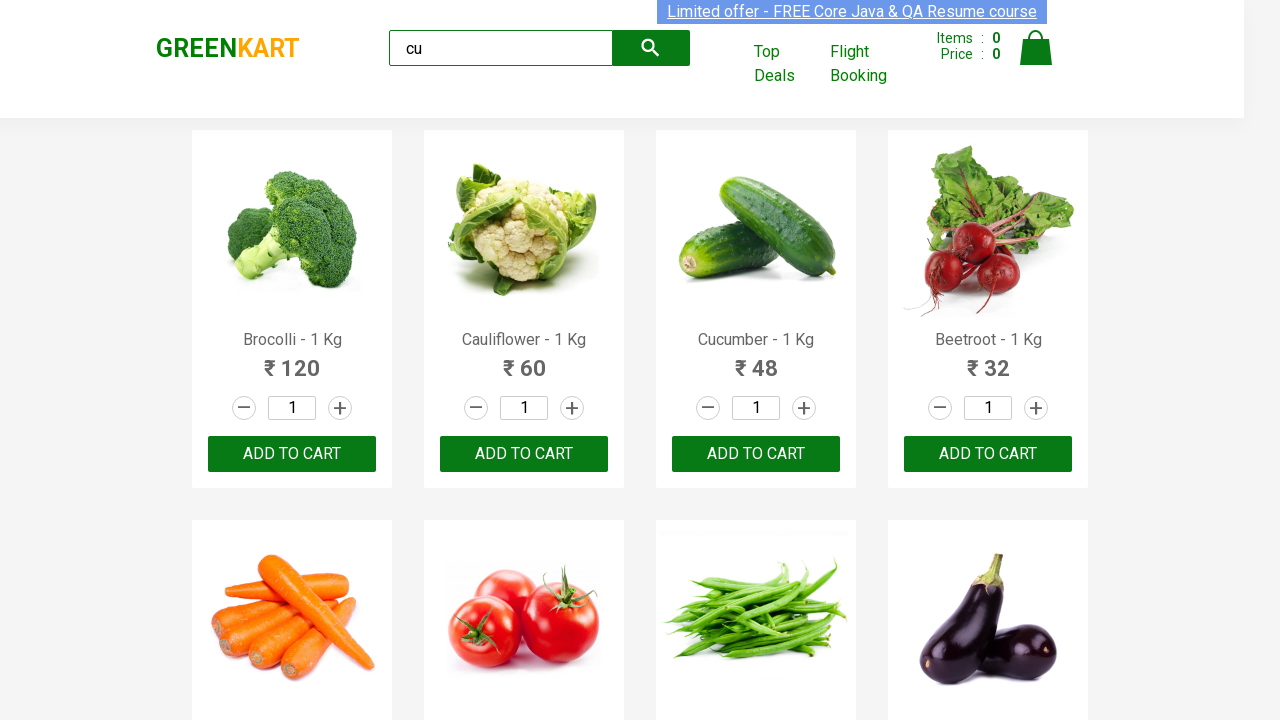

Products became visible after search
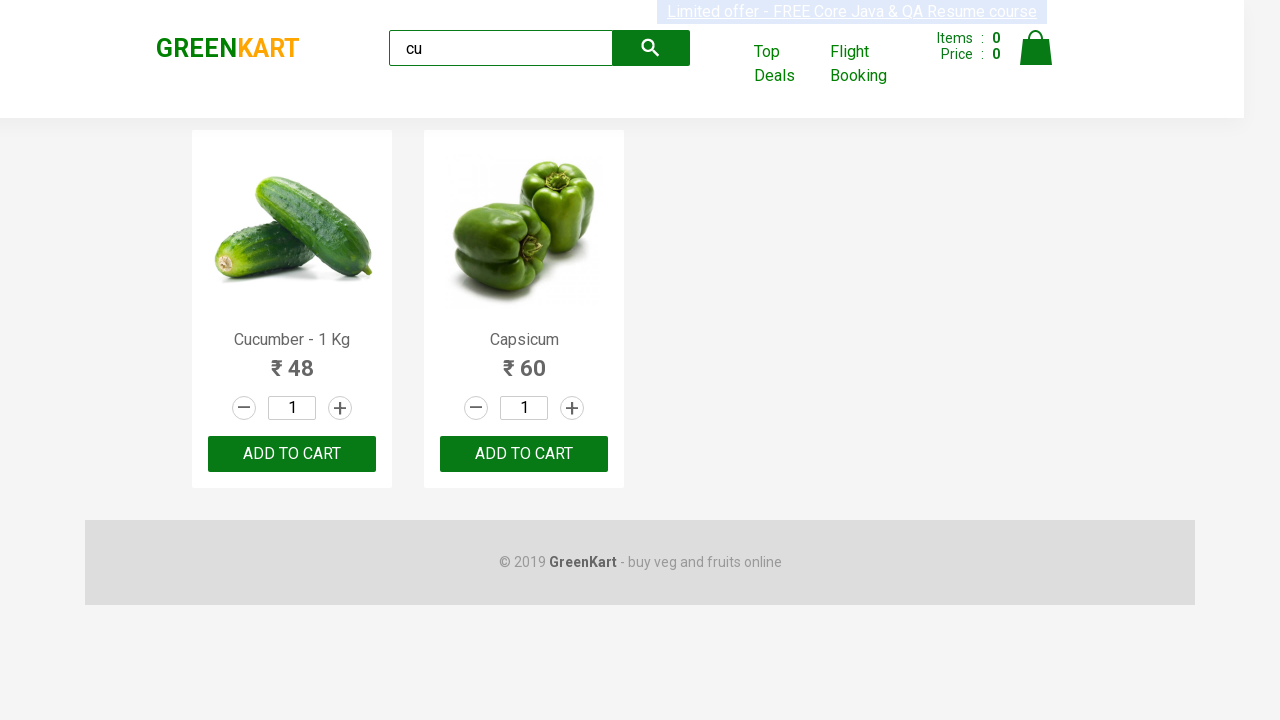

Verified 2 product(s) are displayed
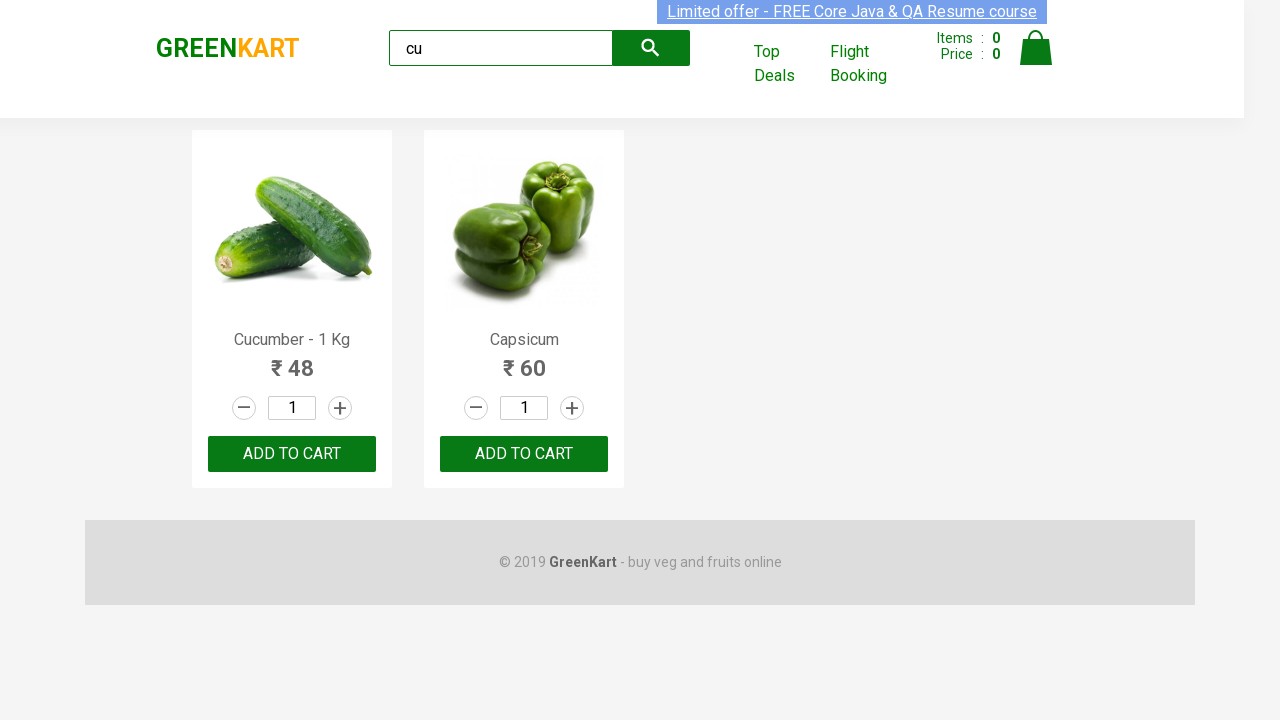

Clicked add to cart for the first product at (292, 454) on .product:visible >> nth=0 >> .product-action button
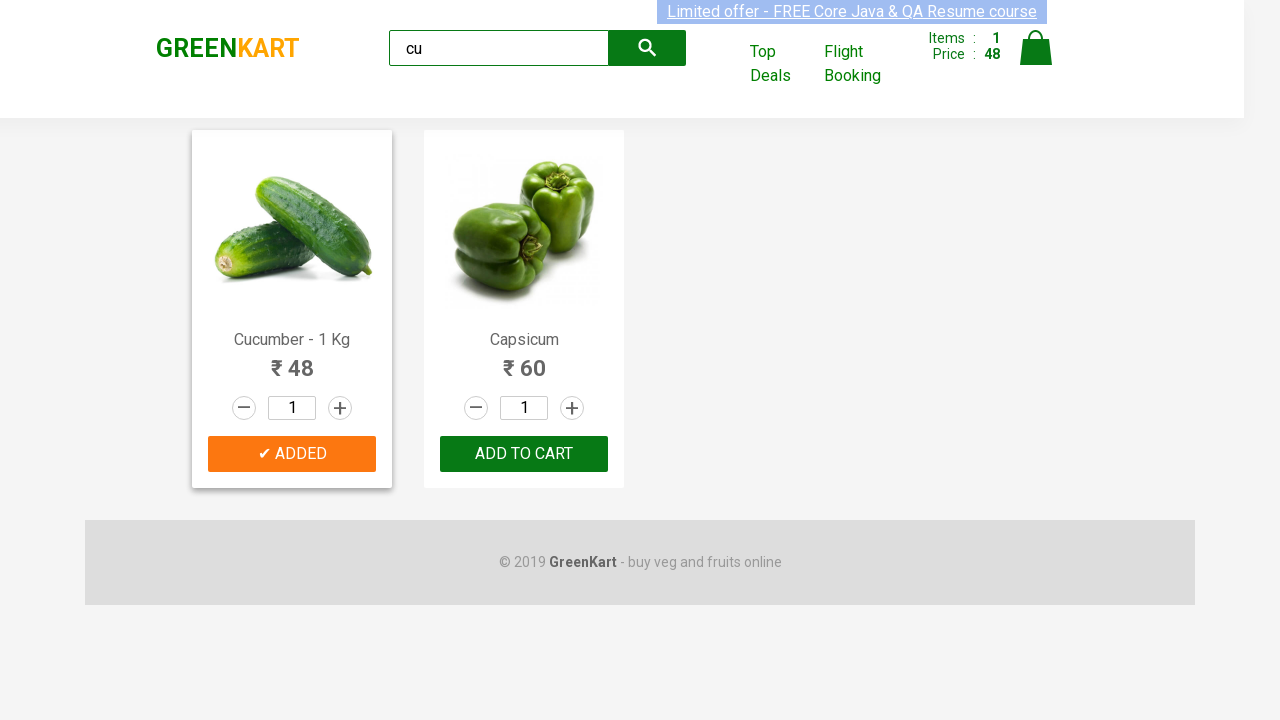

Clicked add to cart for product 'capsicum' at (524, 454) on .products .product:visible >> nth=1 >> .product-action button
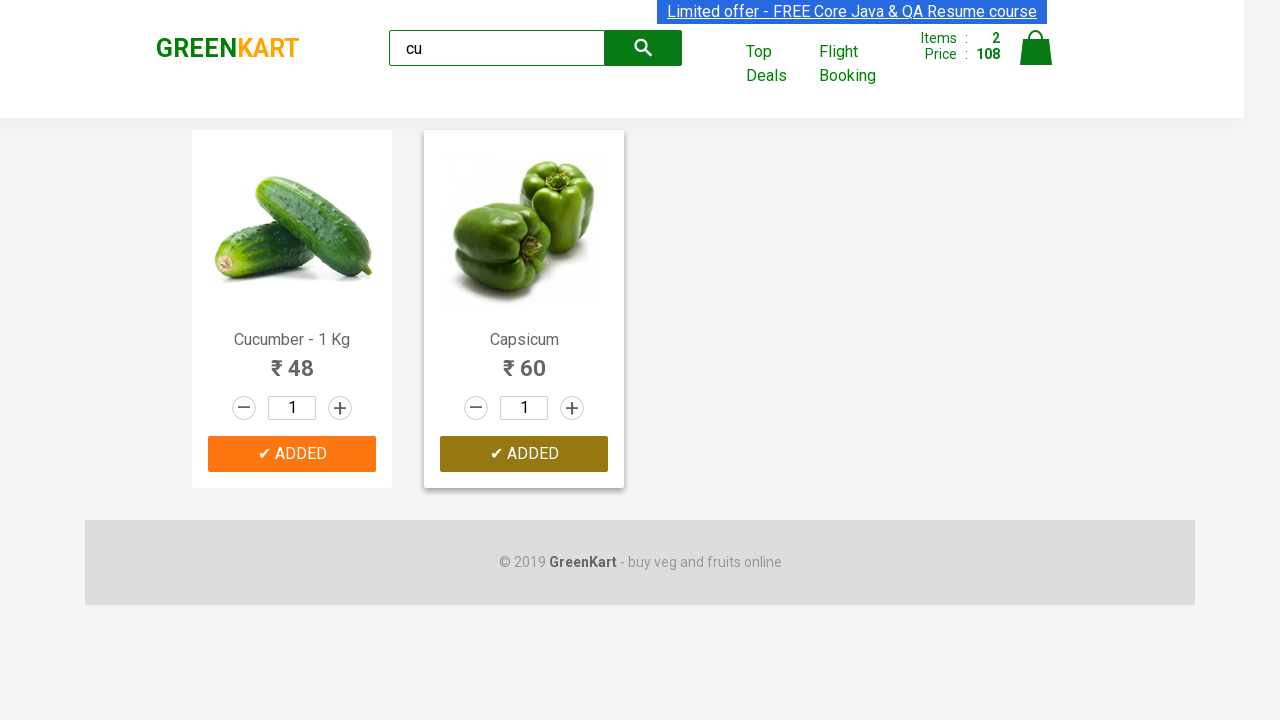

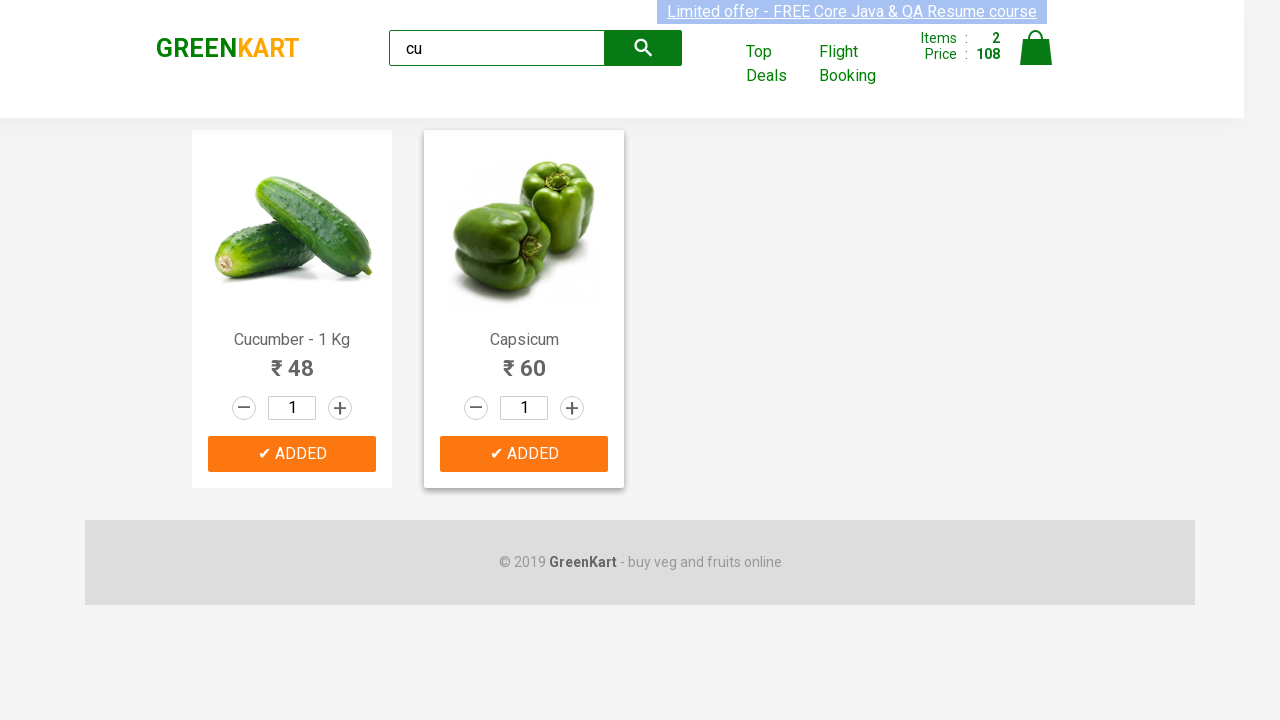